Tests keyboard actions on a text comparison tool by typing text in the first textarea, selecting all with Ctrl+A, copying with Ctrl+C, tabbing to the next field, and pasting with Ctrl+V

Starting URL: https://text-compare.com/

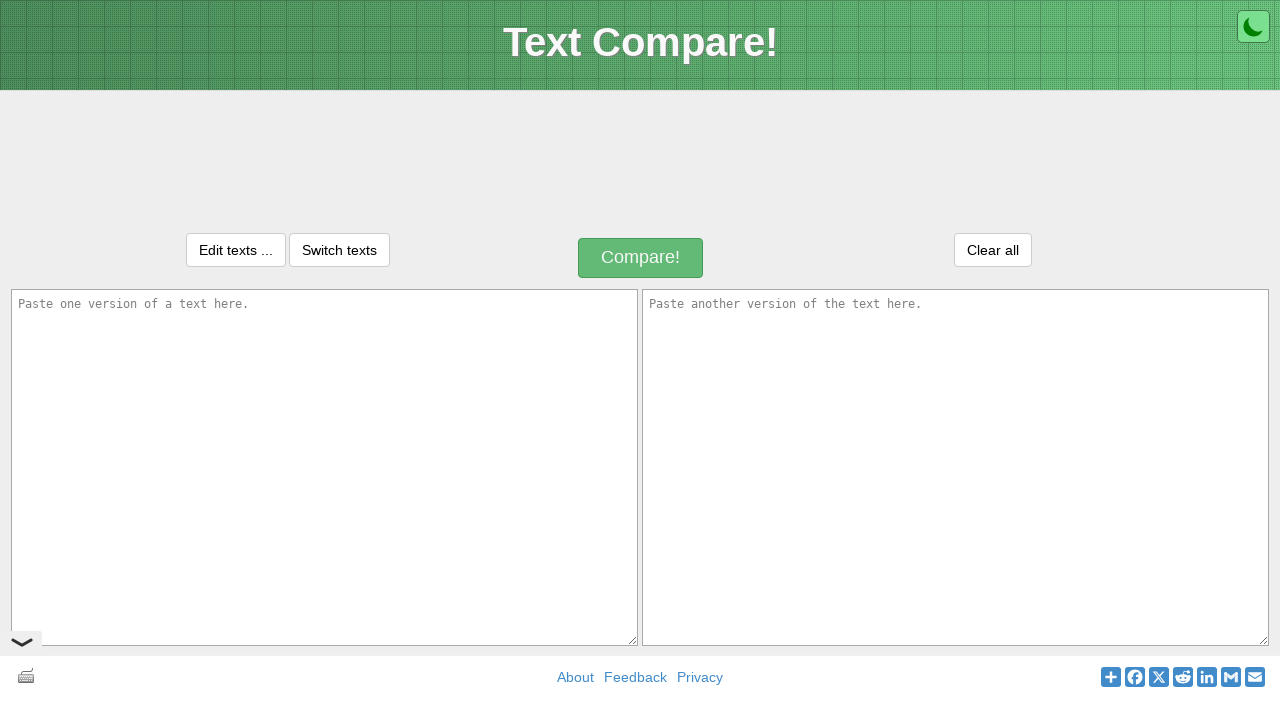

Filled first textarea with 'WELCOME TO AUTOMATION' on textarea#inputText1
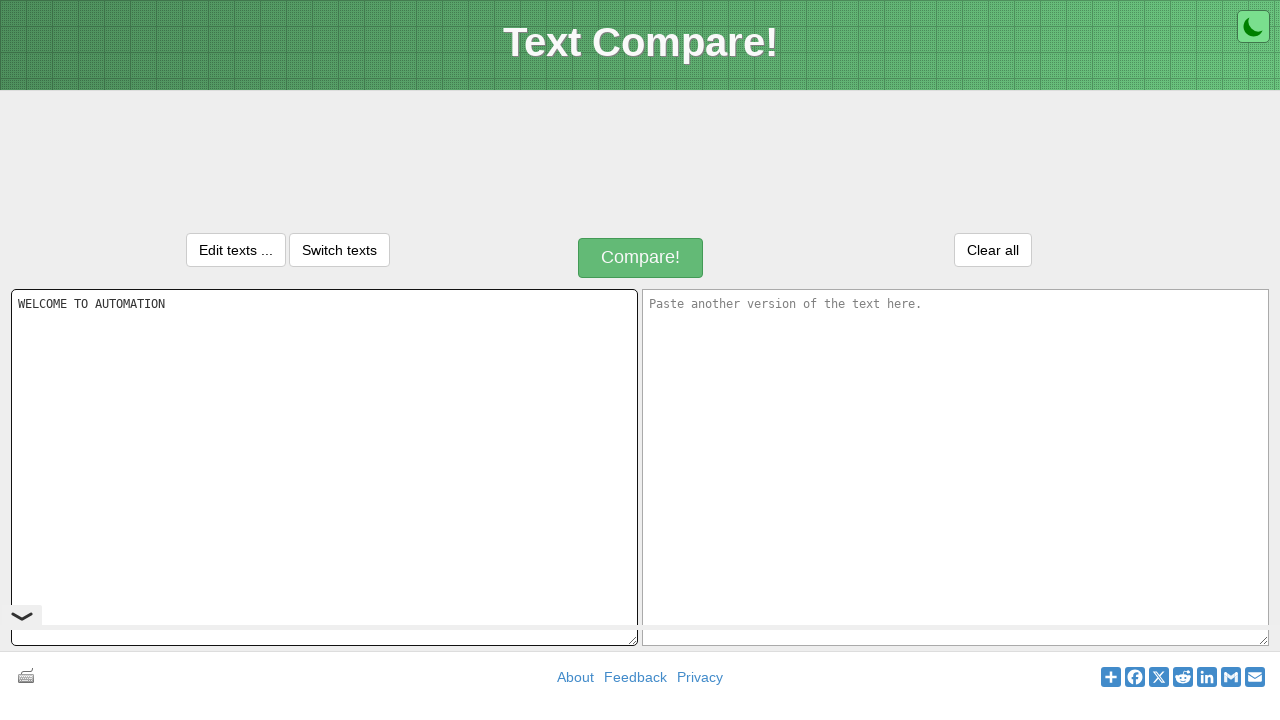

Clicked on first textarea to ensure focus at (324, 467) on textarea#inputText1
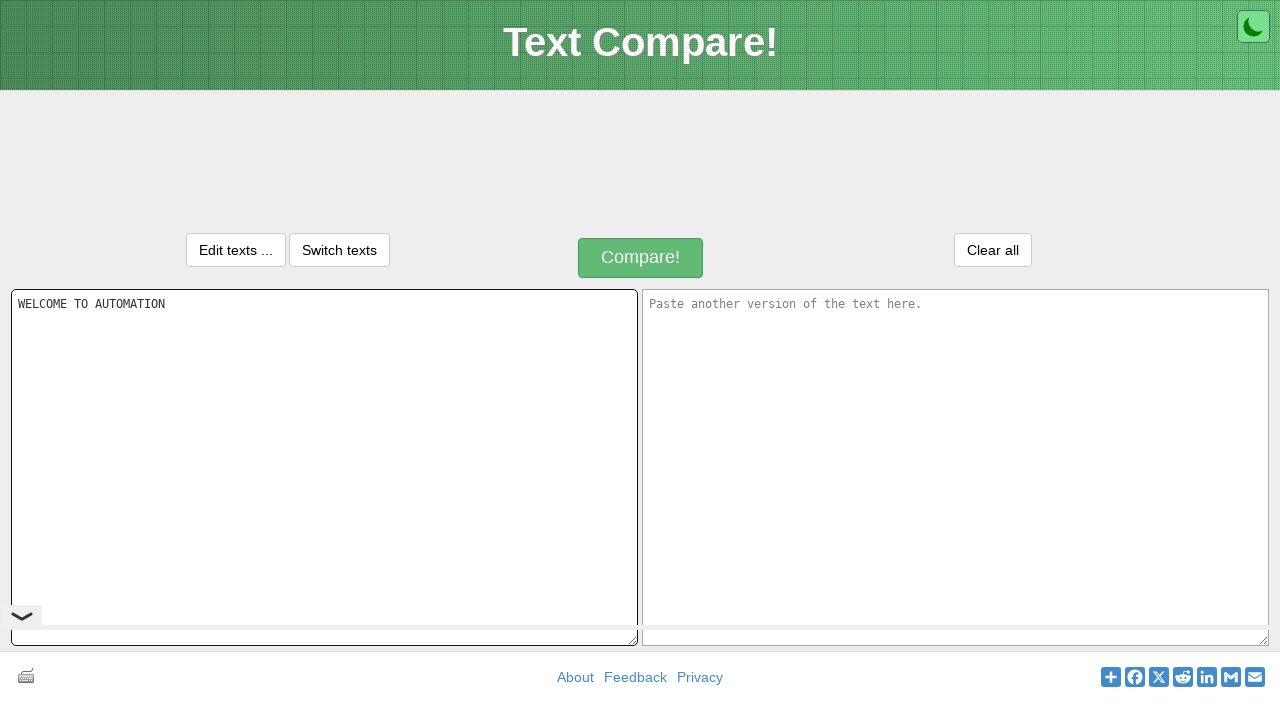

Selected all text with Ctrl+A
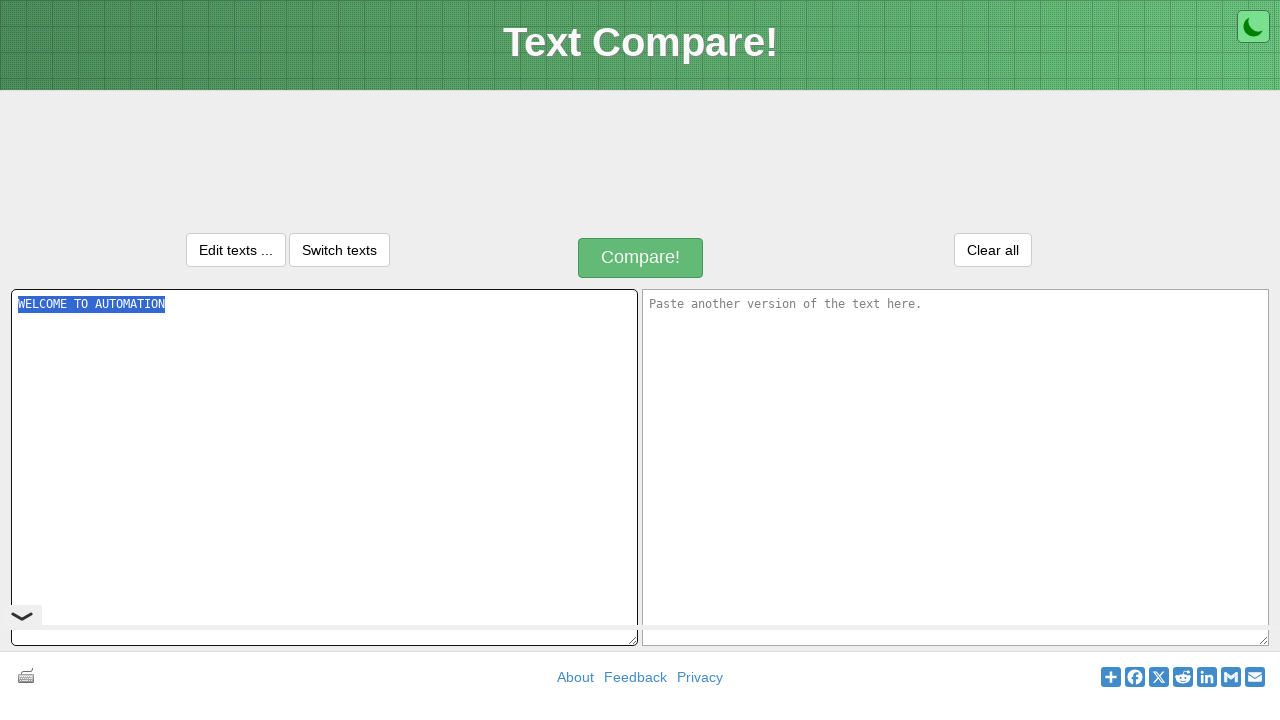

Copied selected text with Ctrl+C
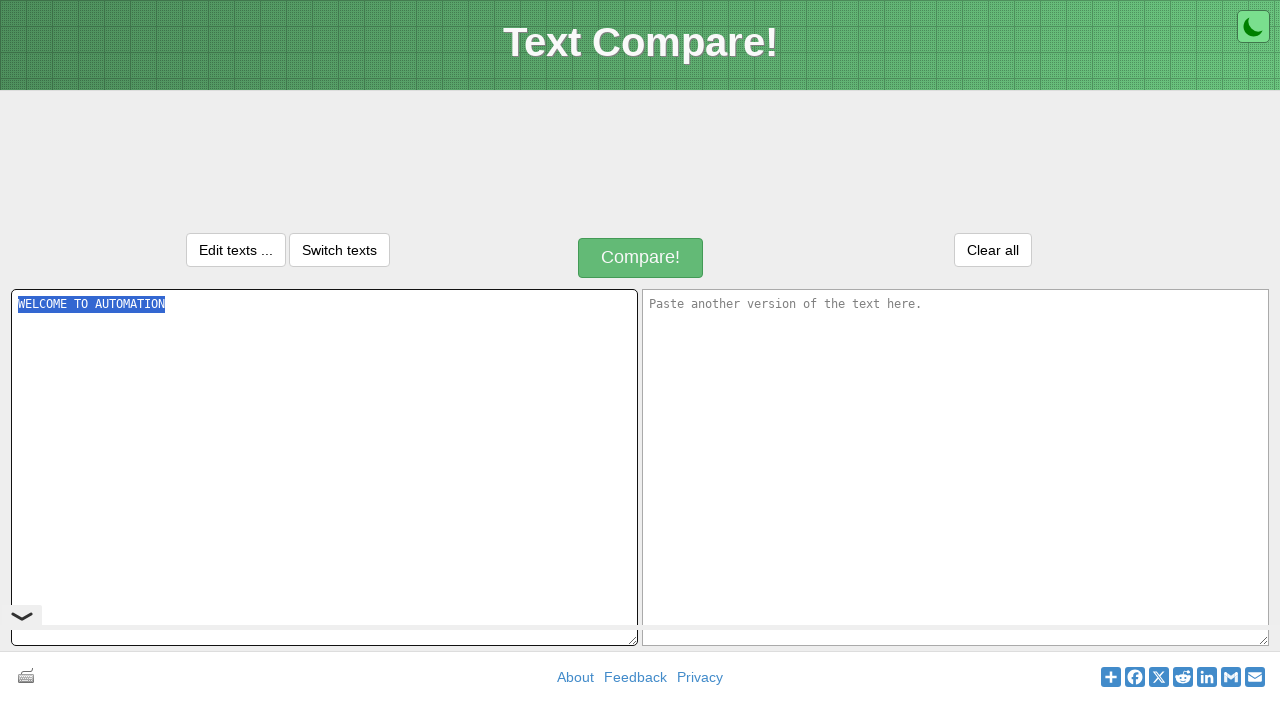

Pressed Tab to move to next field
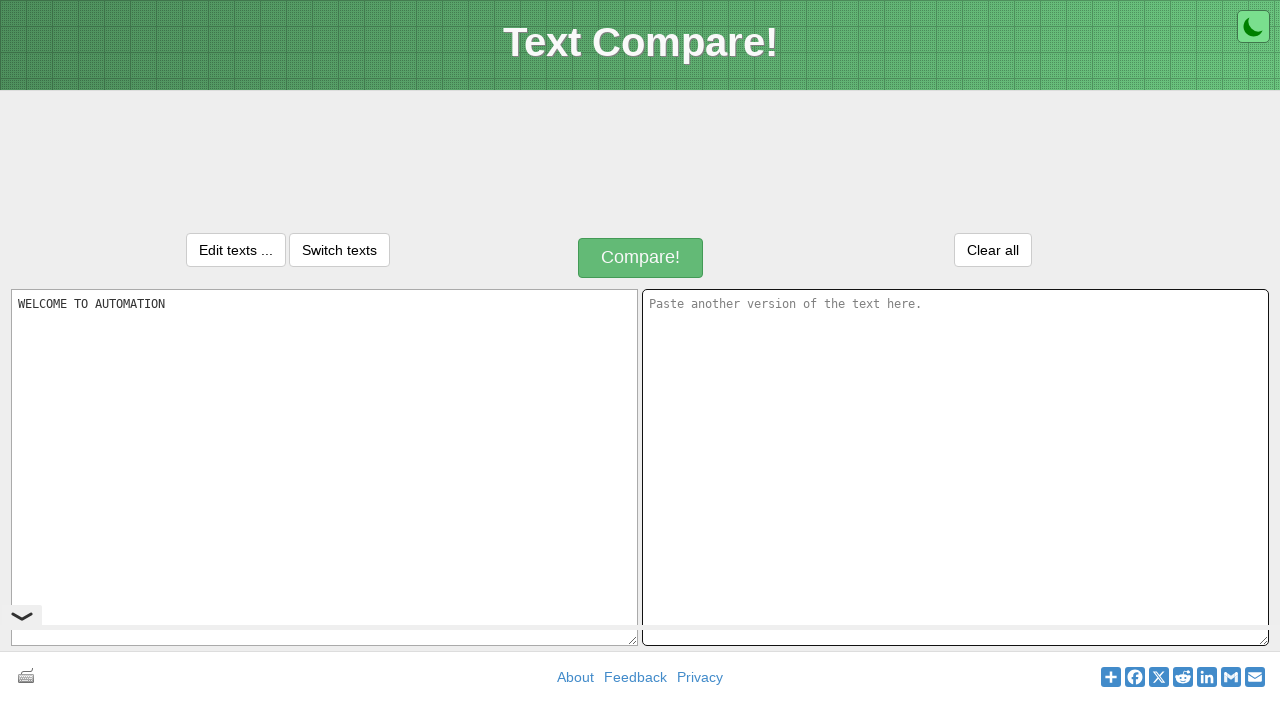

Pasted text with Ctrl+V into second field
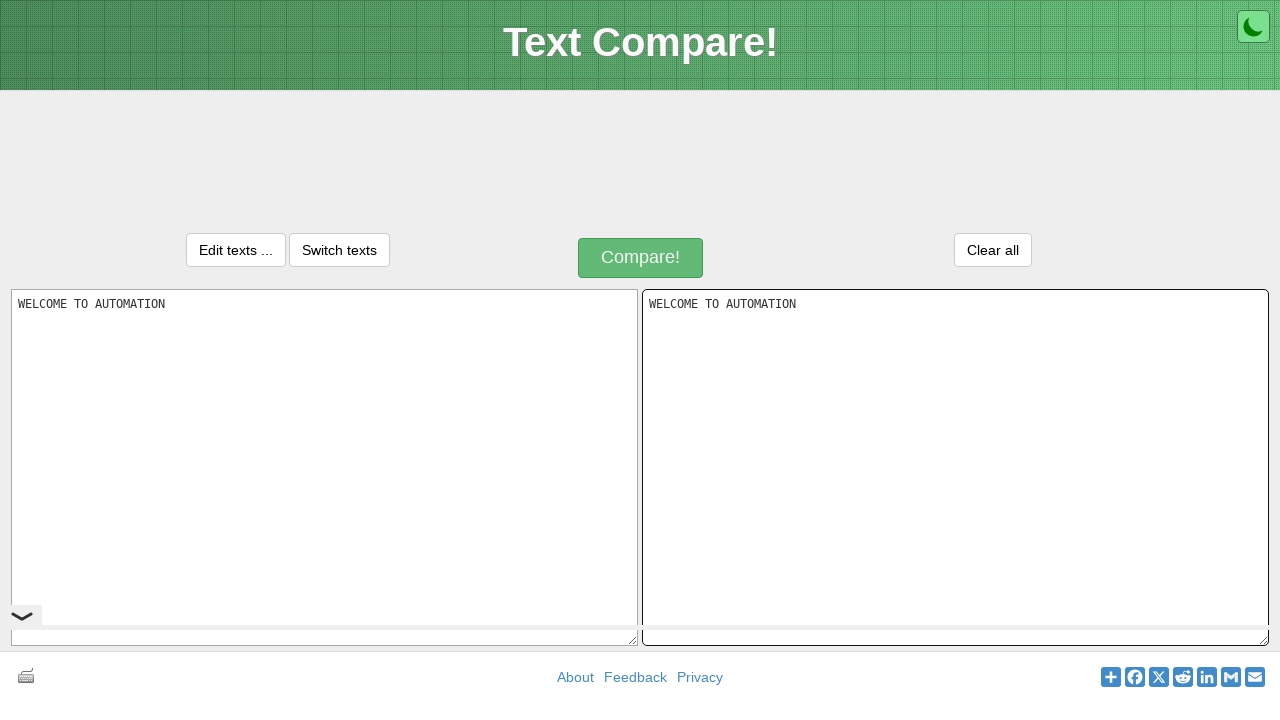

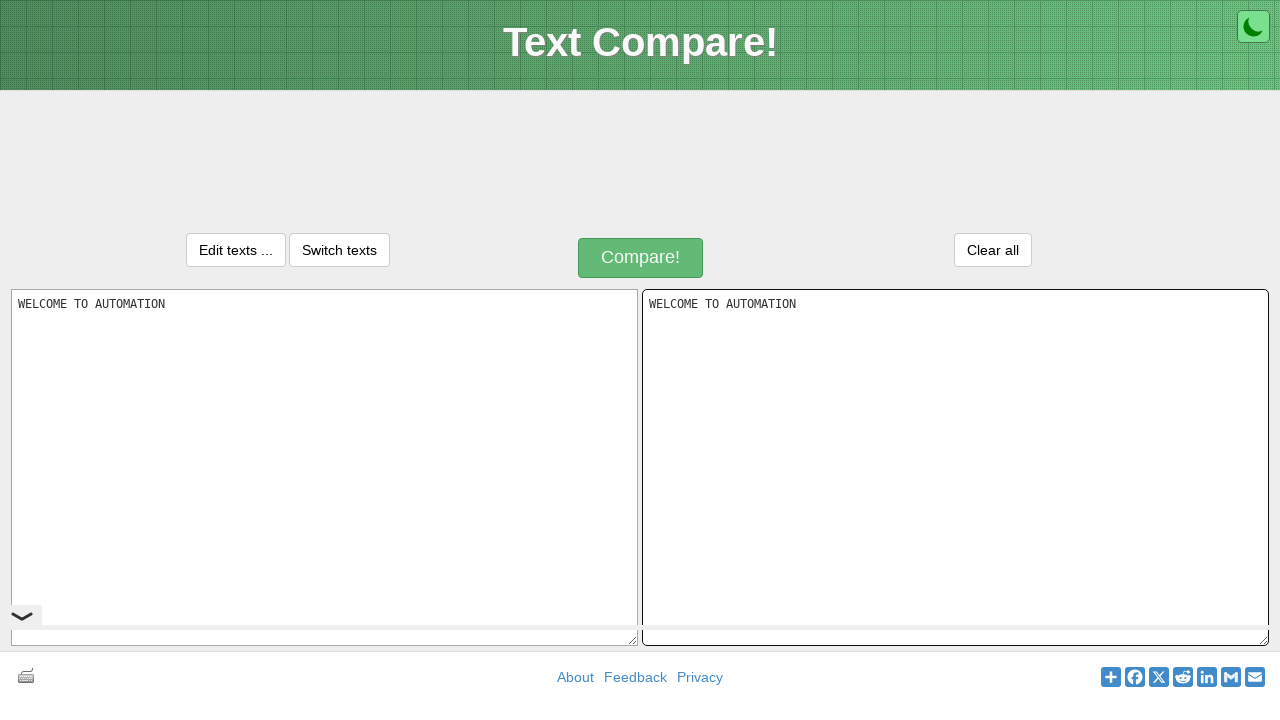